Tests that the Clear completed button displays the correct text

Starting URL: https://demo.playwright.dev/todomvc

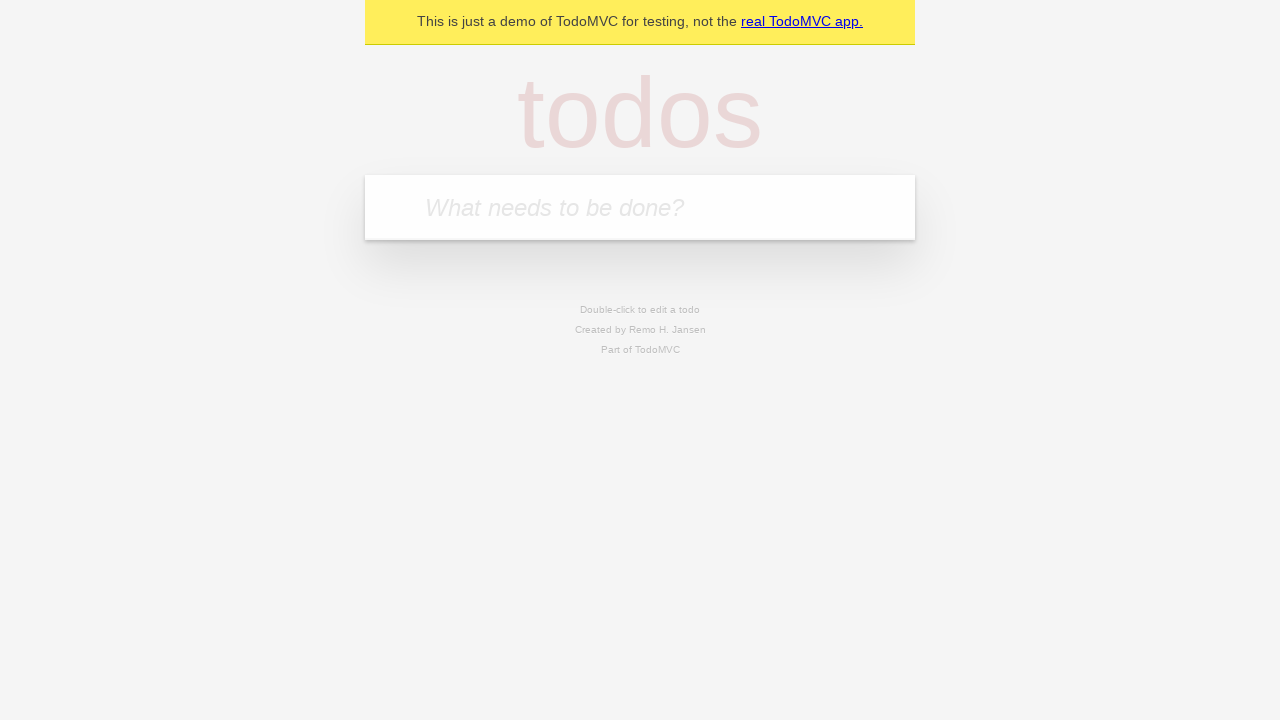

Filled todo input with 'buy some cheese' on internal:attr=[placeholder="What needs to be done?"i]
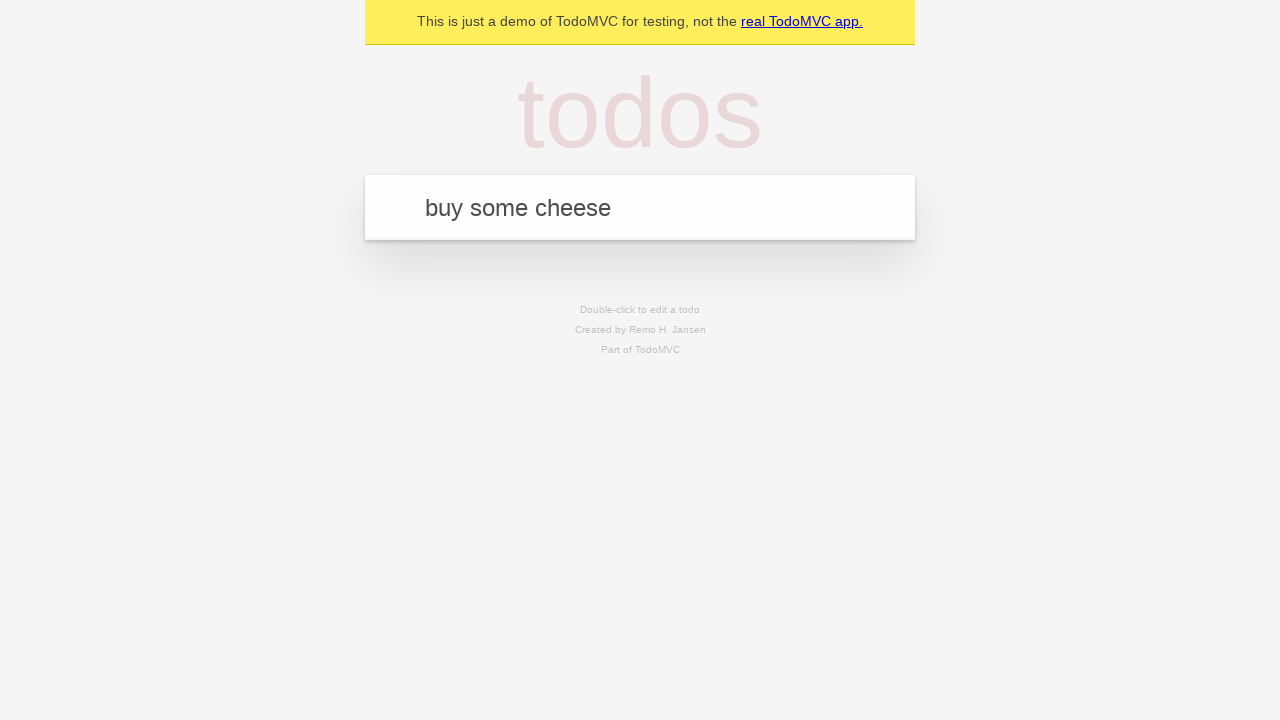

Pressed Enter to add first todo on internal:attr=[placeholder="What needs to be done?"i]
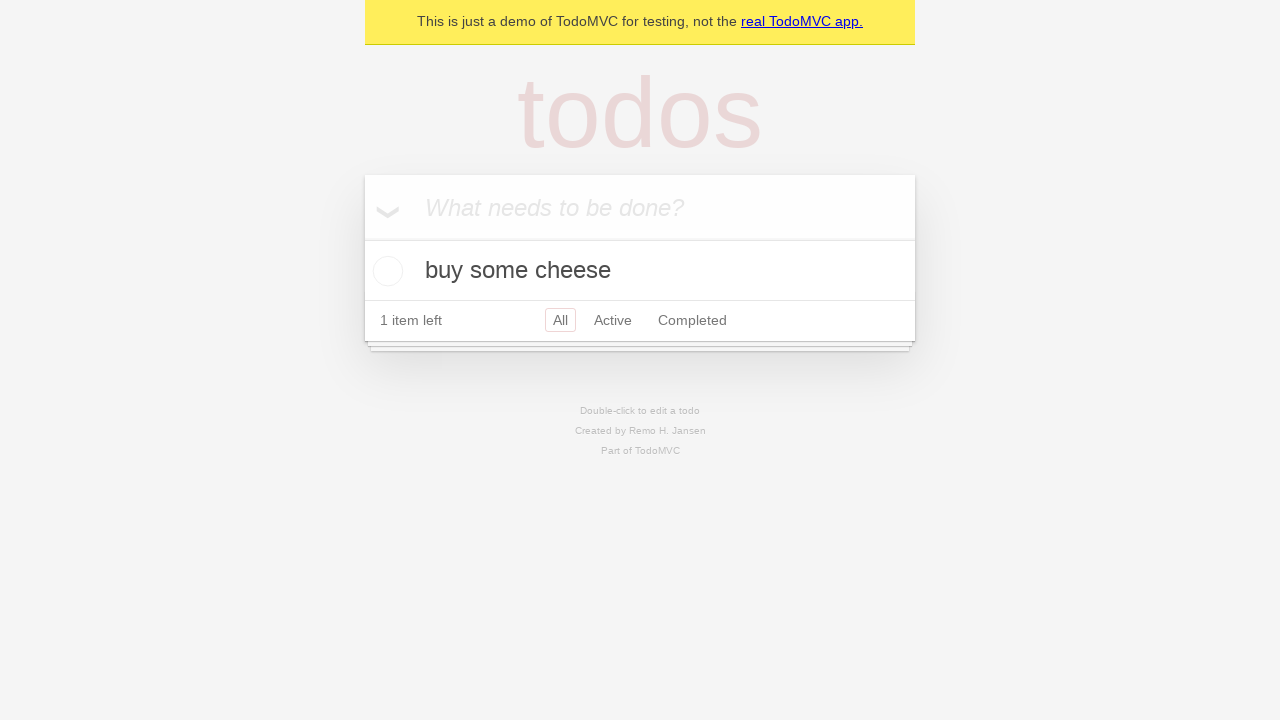

Filled todo input with 'feed the cat' on internal:attr=[placeholder="What needs to be done?"i]
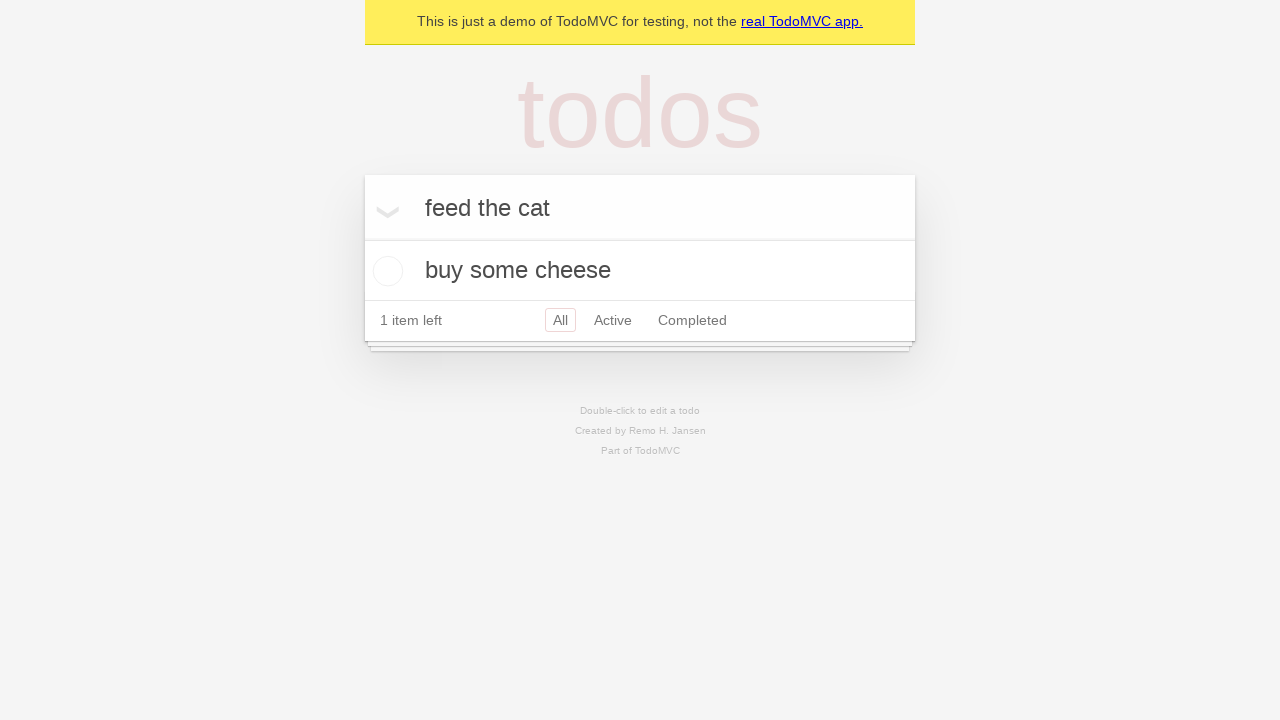

Pressed Enter to add second todo on internal:attr=[placeholder="What needs to be done?"i]
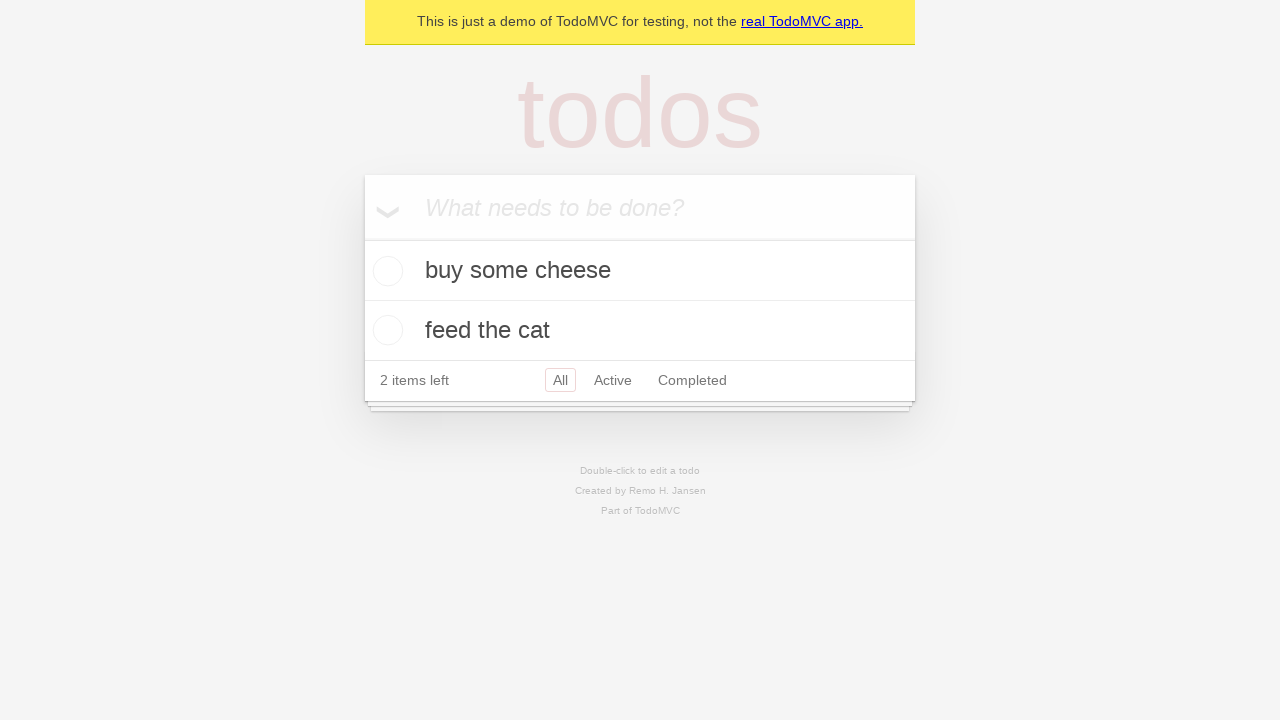

Filled todo input with 'book a doctors appointment' on internal:attr=[placeholder="What needs to be done?"i]
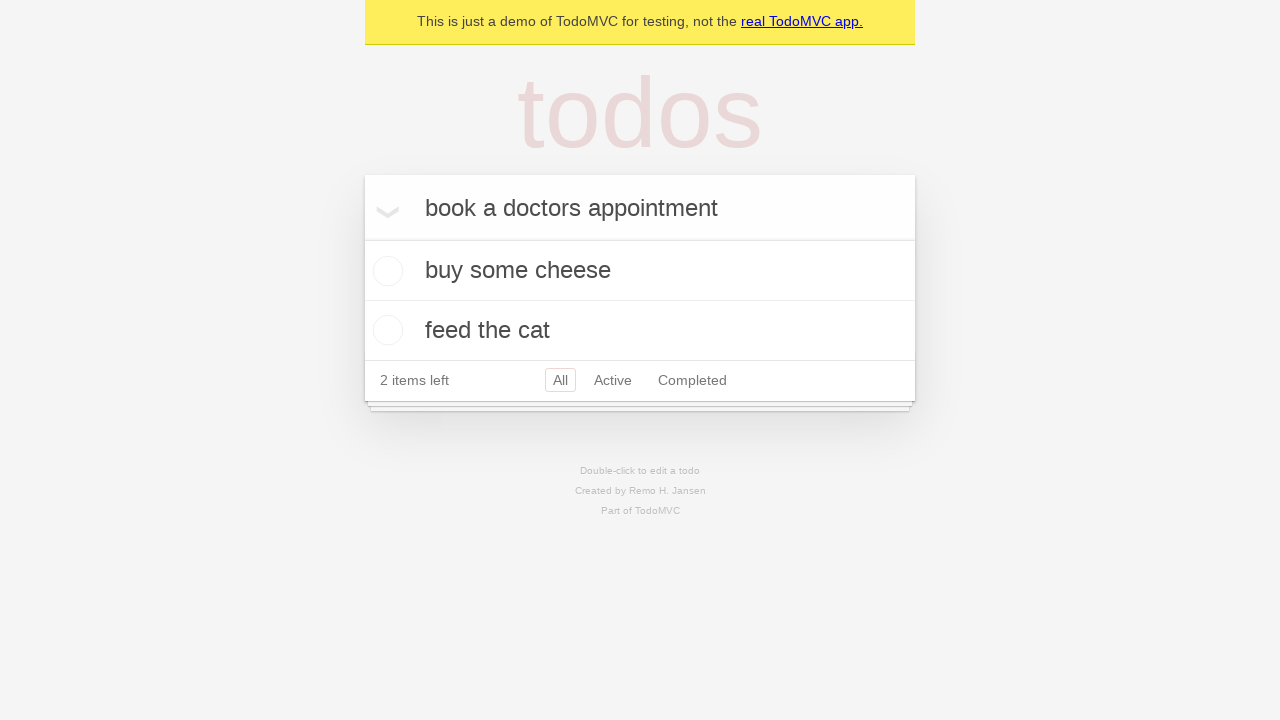

Pressed Enter to add third todo on internal:attr=[placeholder="What needs to be done?"i]
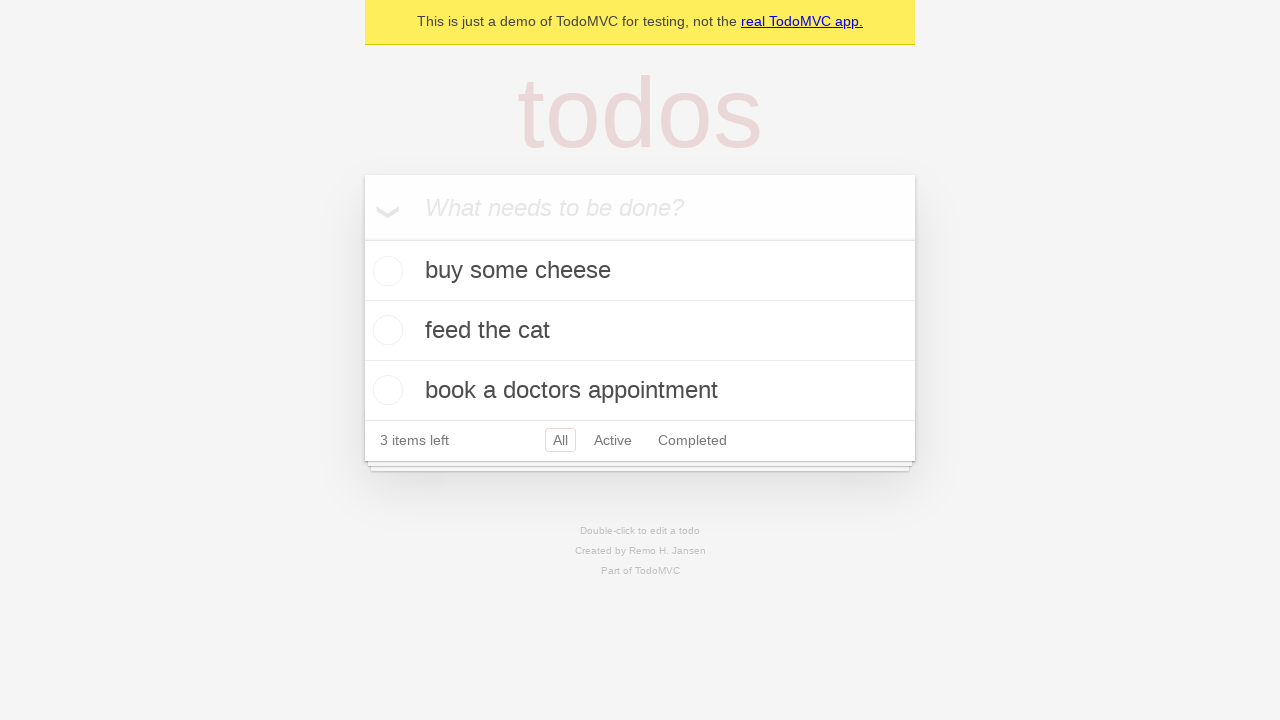

Checked the first todo item at (385, 271) on .todo-list li .toggle >> nth=0
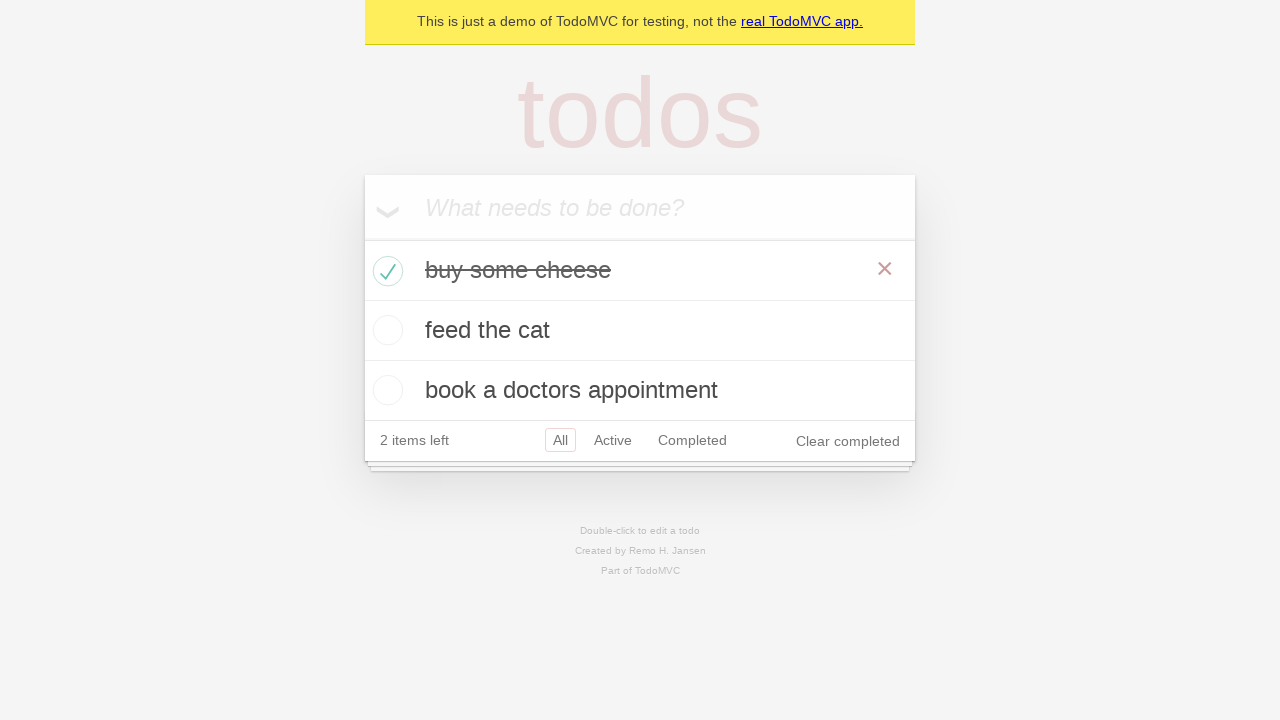

Clear completed button is now visible
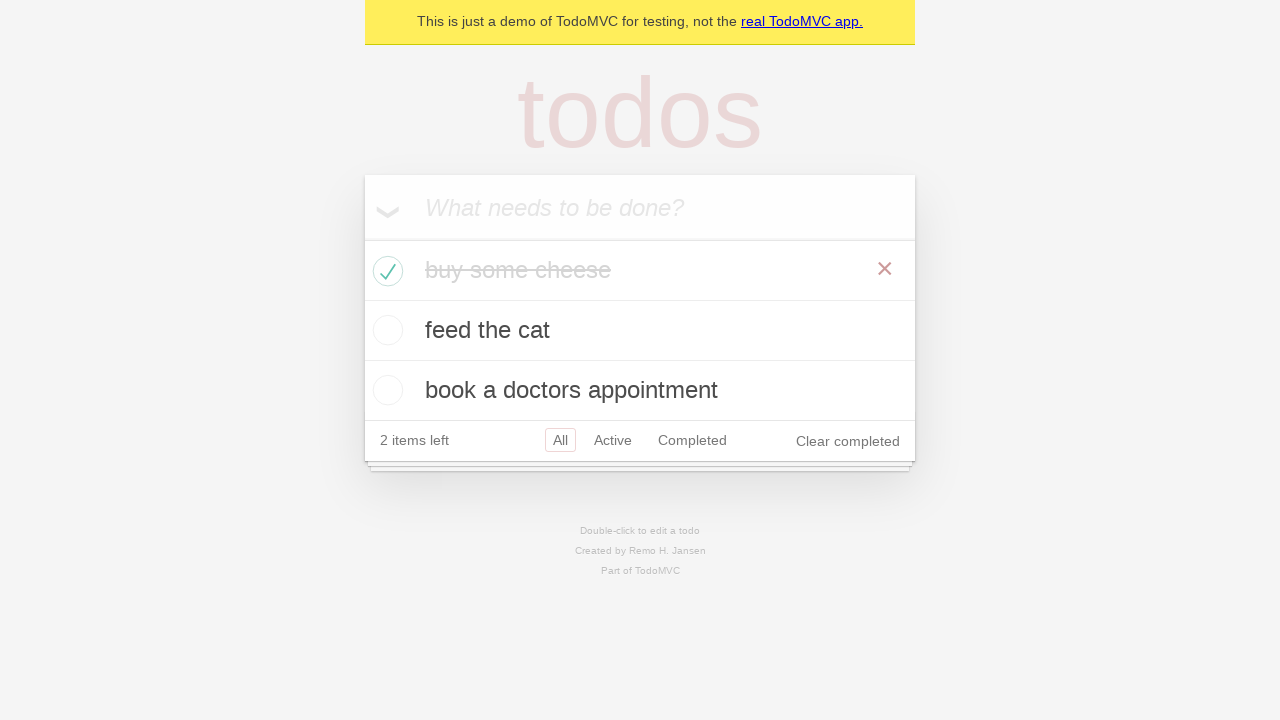

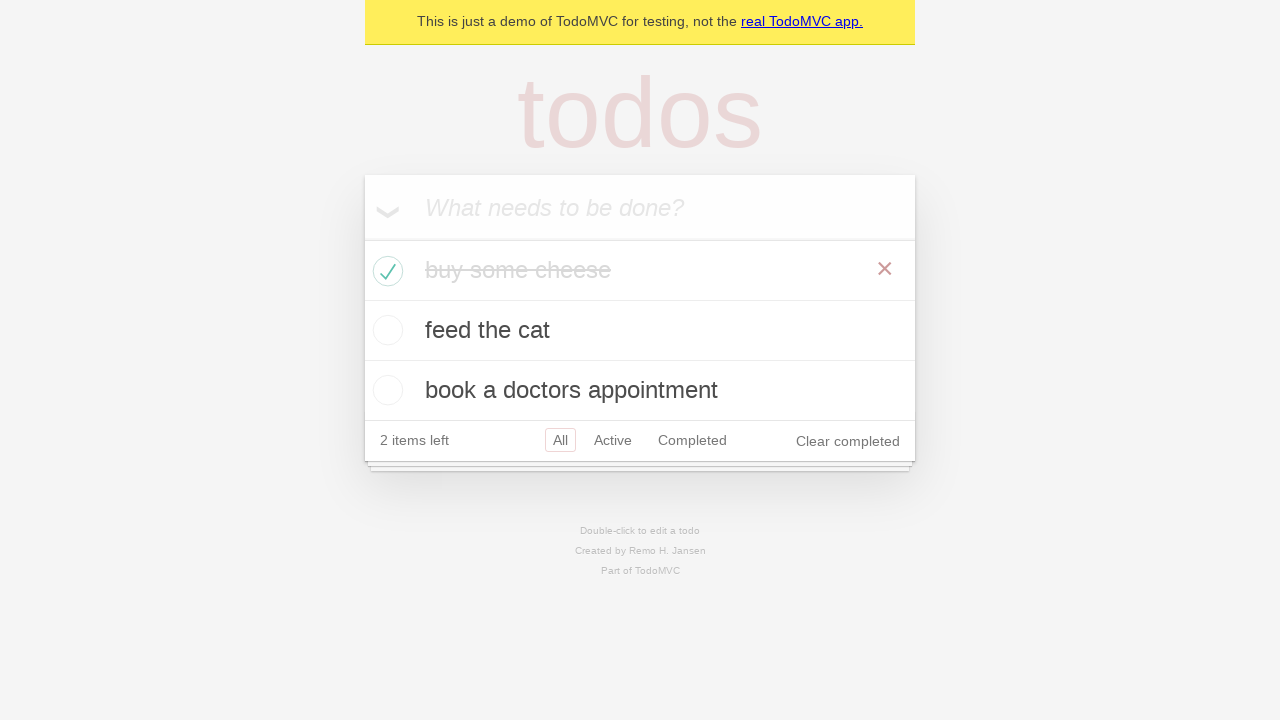